Navigates to CoinGlass Bitcoin ETF page and clicks on the "Flows (USD)" tab to view the flows data table

Starting URL: https://www.coinglass.com/bitcoin-etf

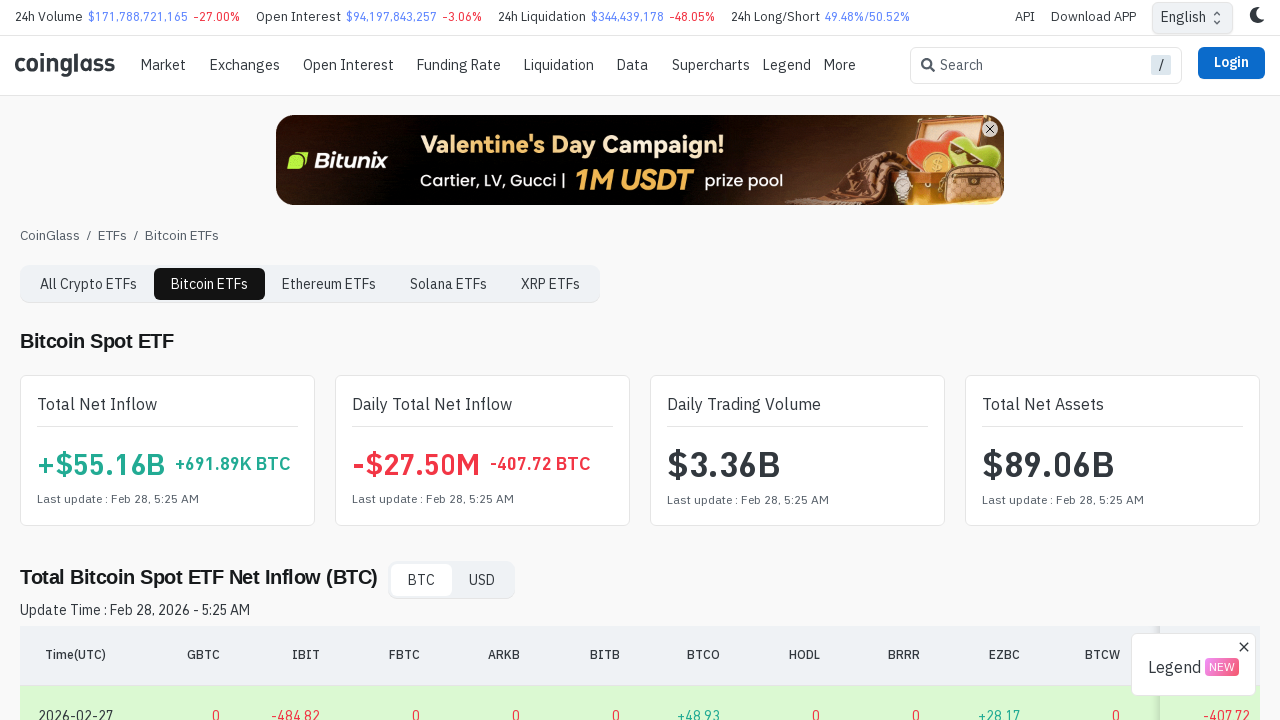

Waited for 'Flows (USD)' button to be available on CoinGlass Bitcoin ETF page
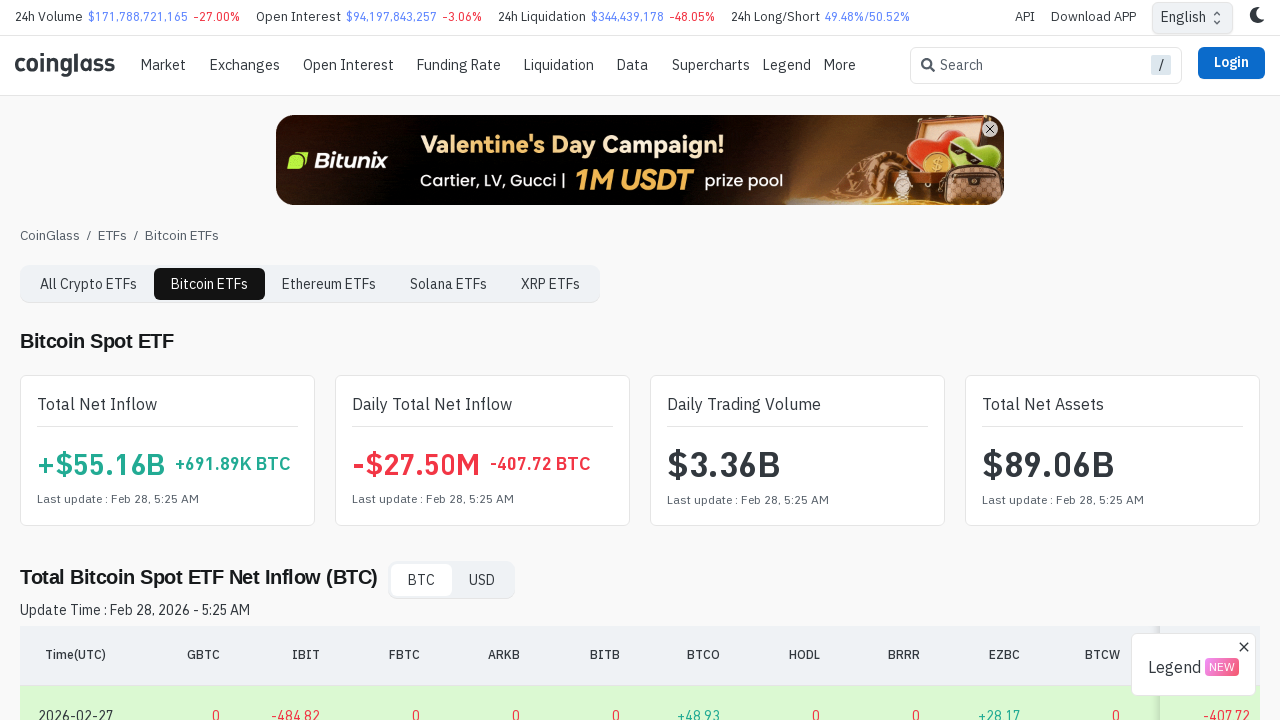

Clicked on 'Flows (USD)' tab to switch to flows data view at (78, 361) on button:has-text("Flows (USD)")
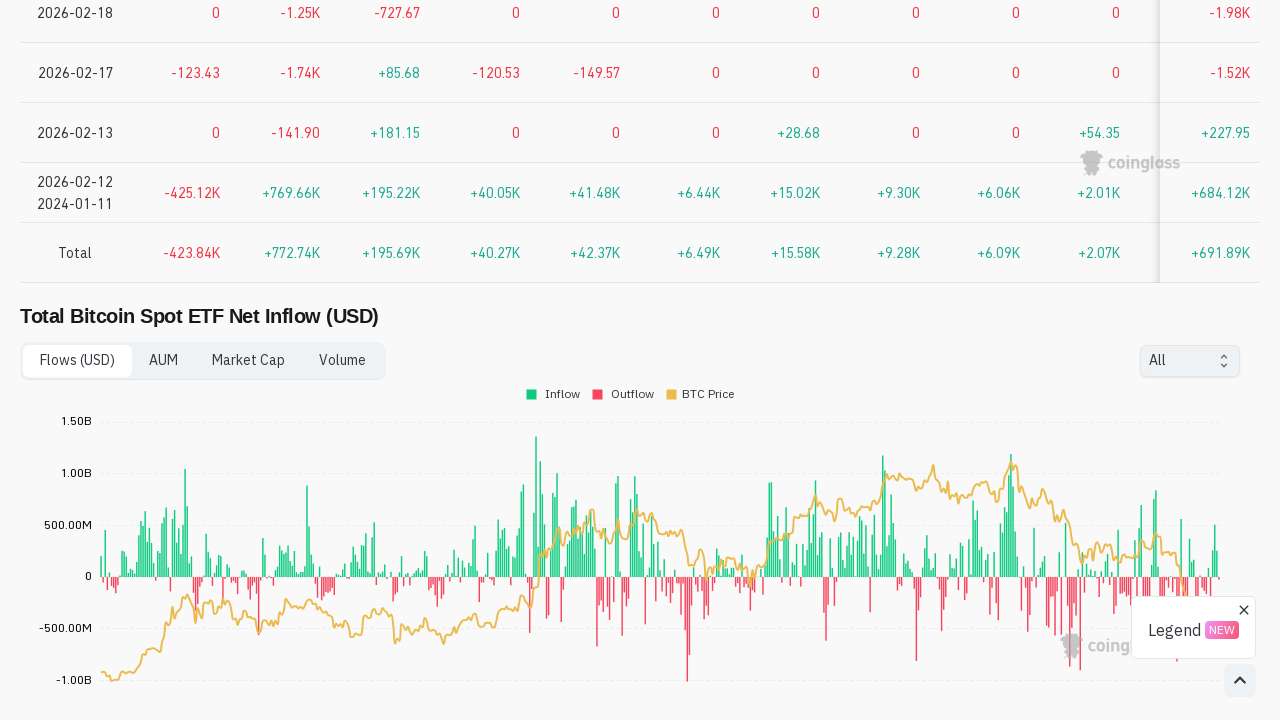

Flows data table loaded successfully
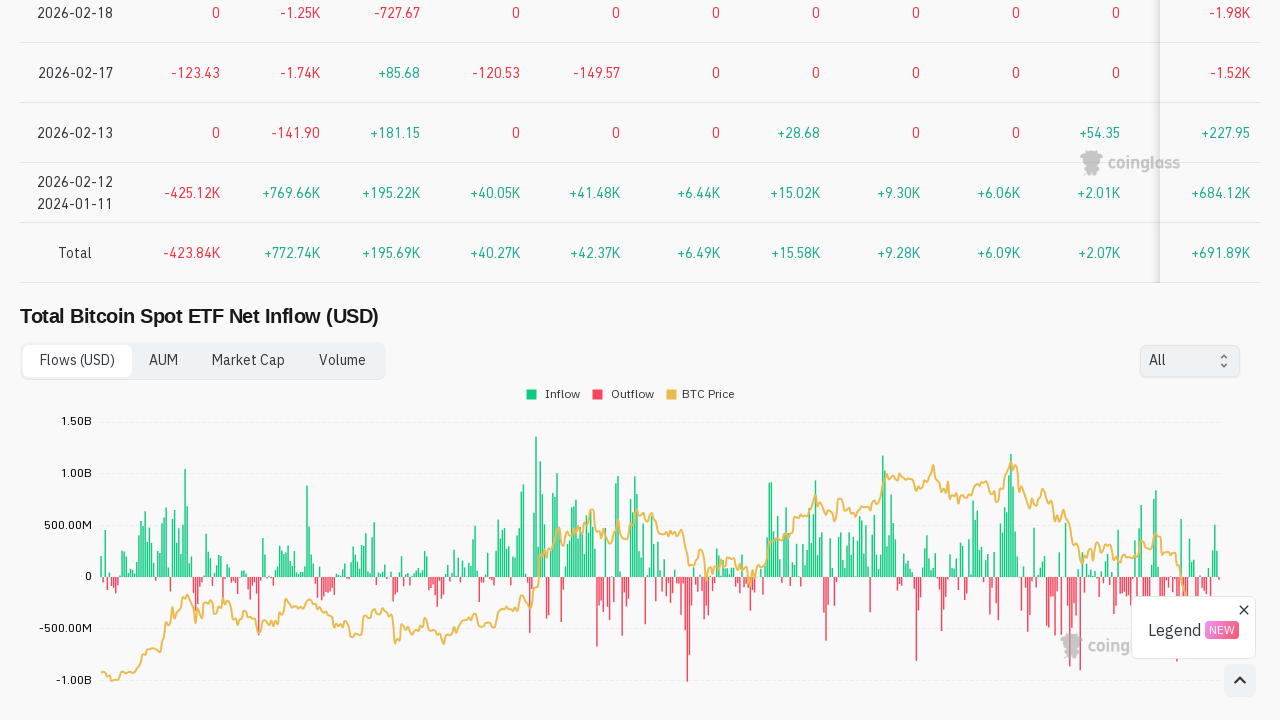

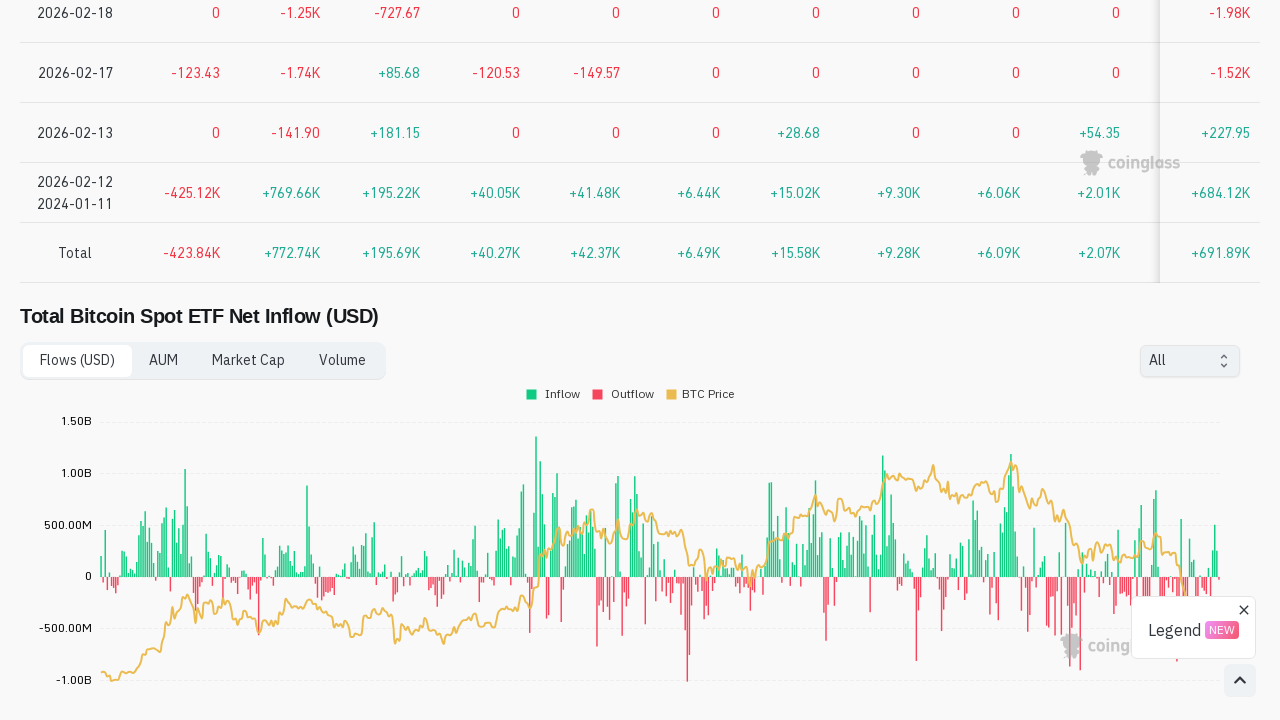